Tests Bootstrap dropdown functionality by clicking on a dropdown menu button and selecting the "JavaScript" option from the dropdown list

Starting URL: http://seleniumpractise.blogspot.com/2016/08/bootstrap-dropdown-example-for-selenium.html

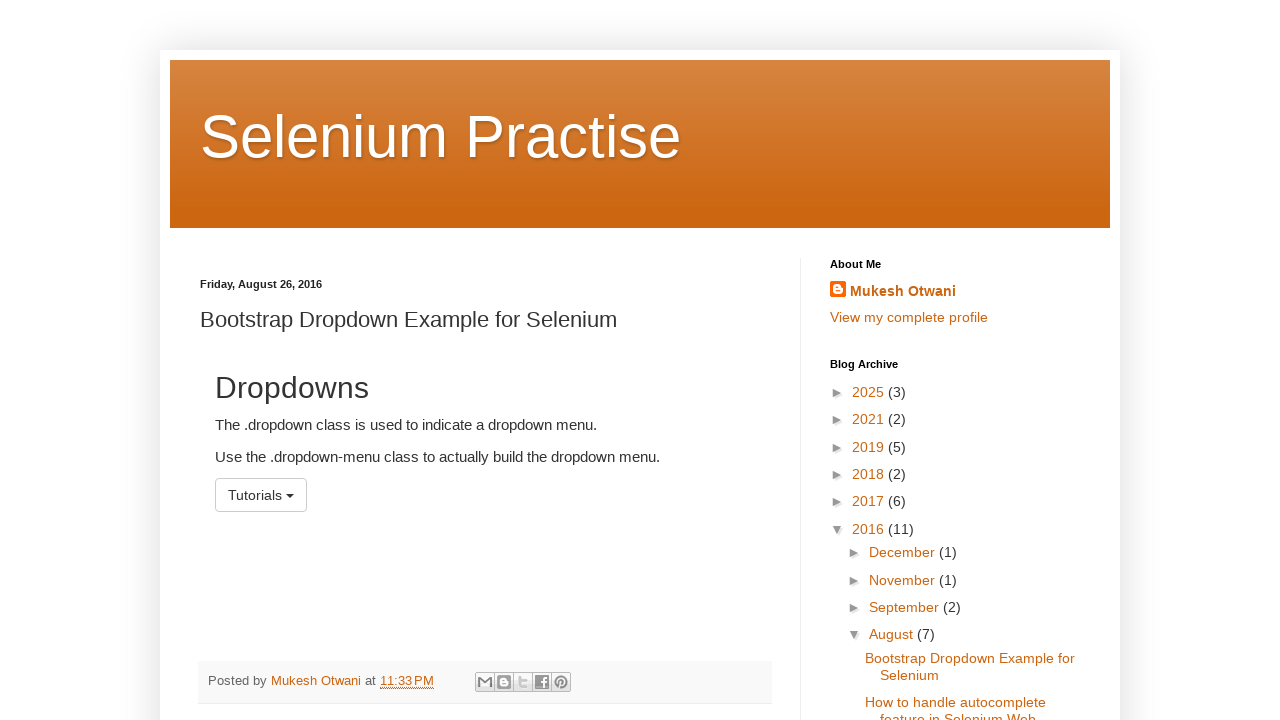

Clicked dropdown menu button at (261, 495) on button#menu1
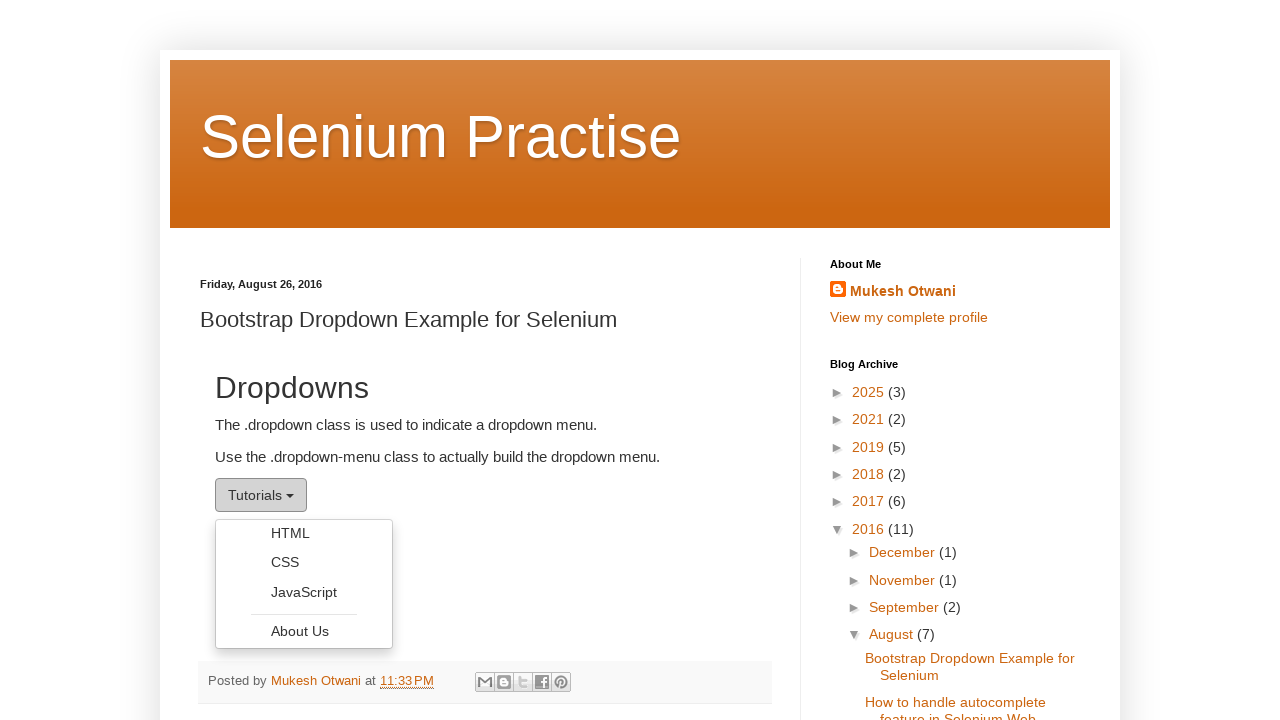

Selected 'JavaScript' option from dropdown menu at (304, 592) on xpath=//ul[@class='dropdown-menu']/li/a[text()='JavaScript']
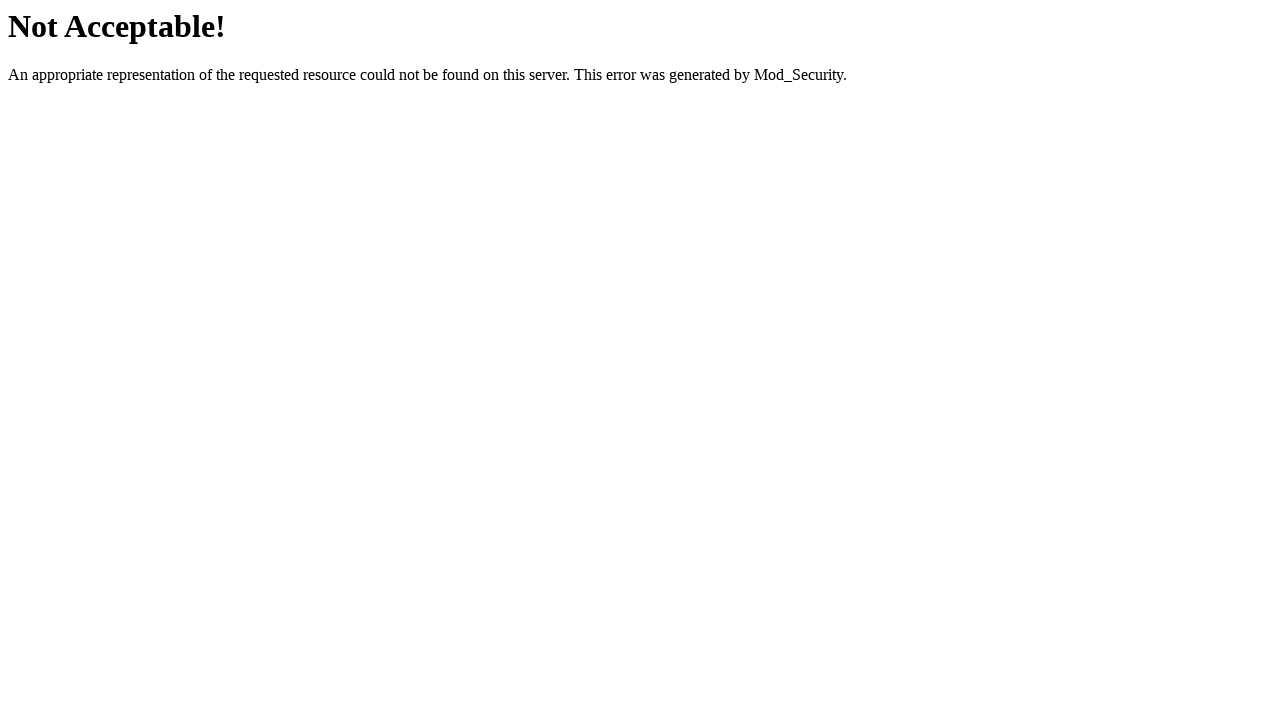

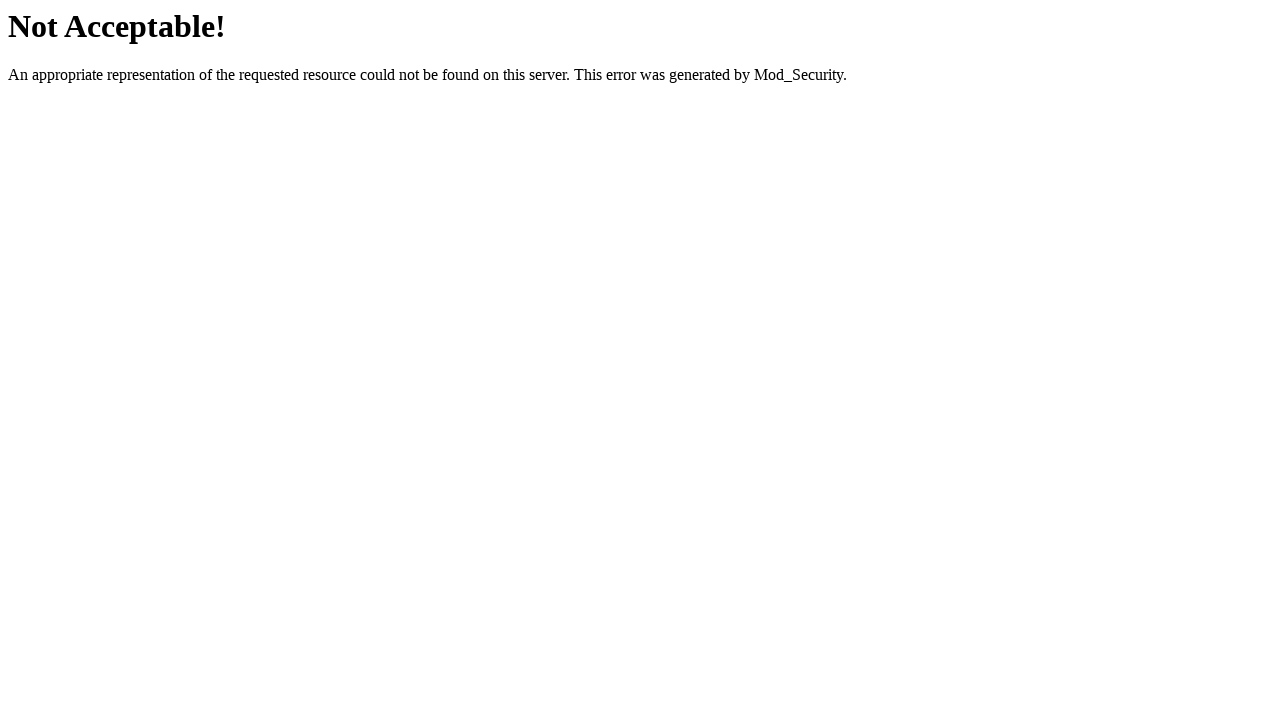